Tests the XYZ Bank demo application by logging in as Bank Manager, adding a new customer with first name, last name and post code, then searching for the customer and verifying they appear in the customer list.

Starting URL: https://www.globalsqa.com/angularJs-protractor/BankingProject/#/login

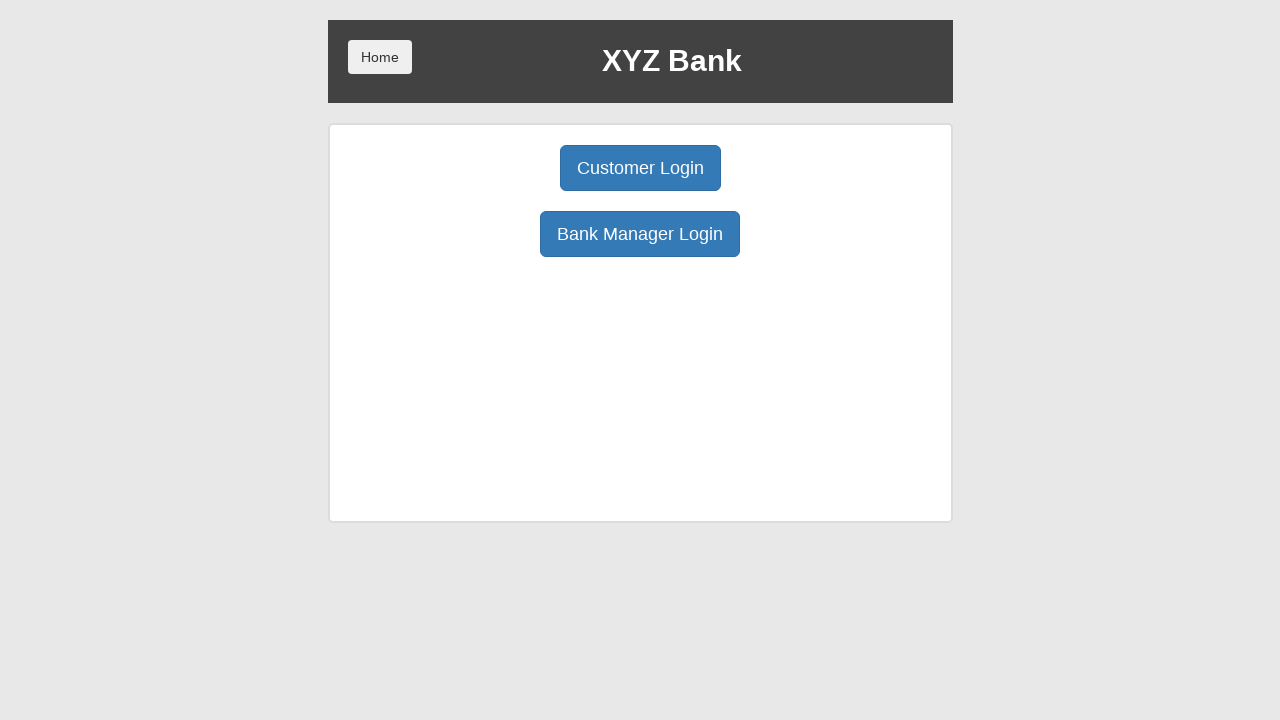

Clicked Bank Manager Login button at (640, 234) on button[ng-click='manager()']
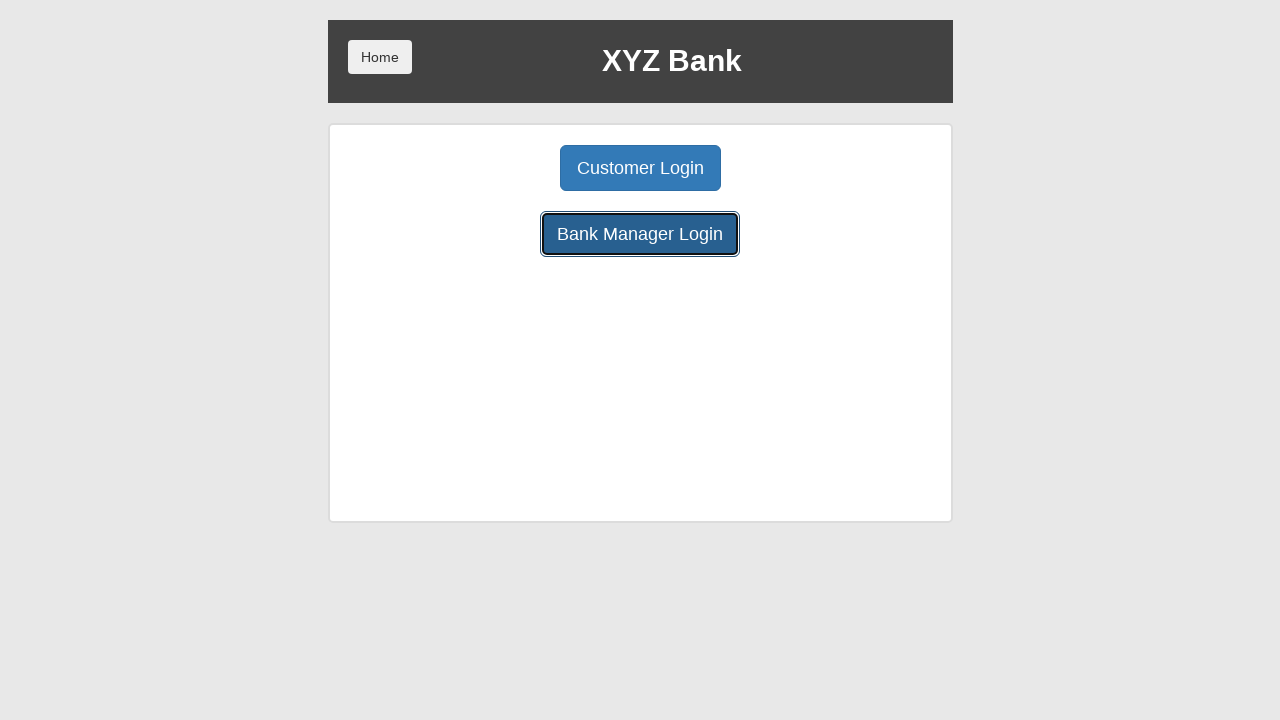

Clicked Add Customer button at (502, 168) on xpath=//button[normalize-space()='Add Customer']
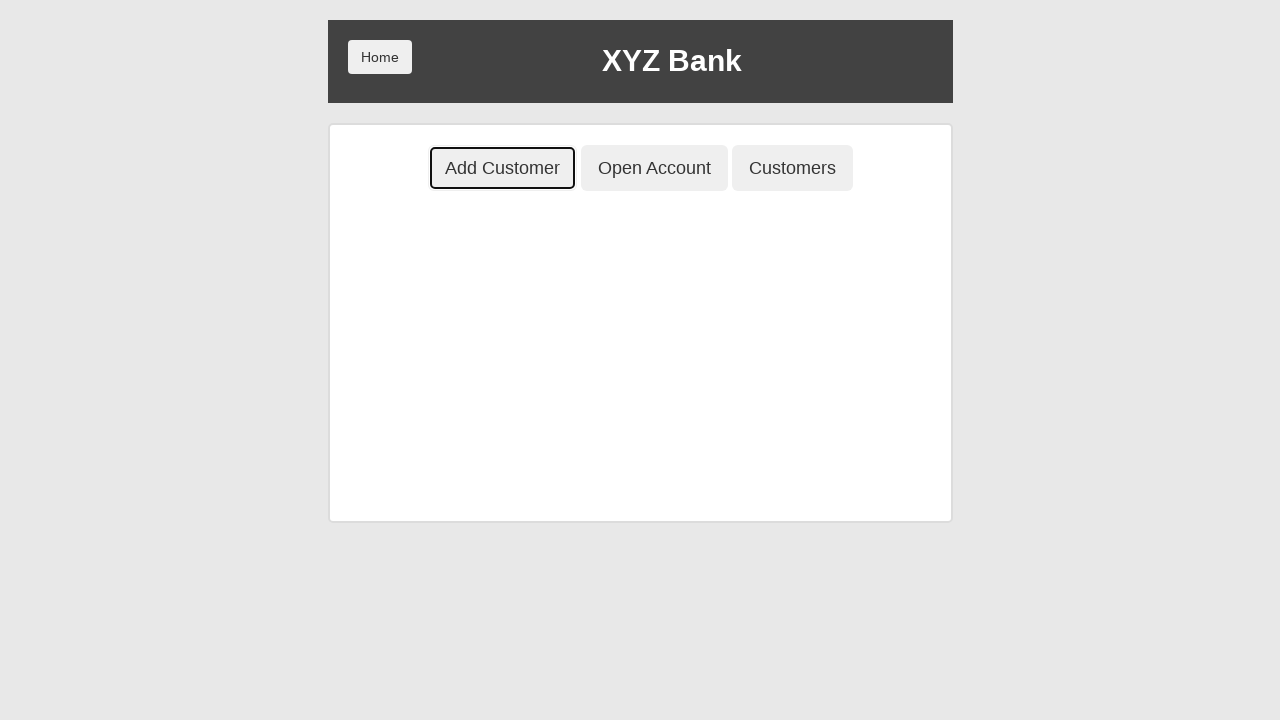

Filled first name field with 'John' on input[placeholder='First Name']
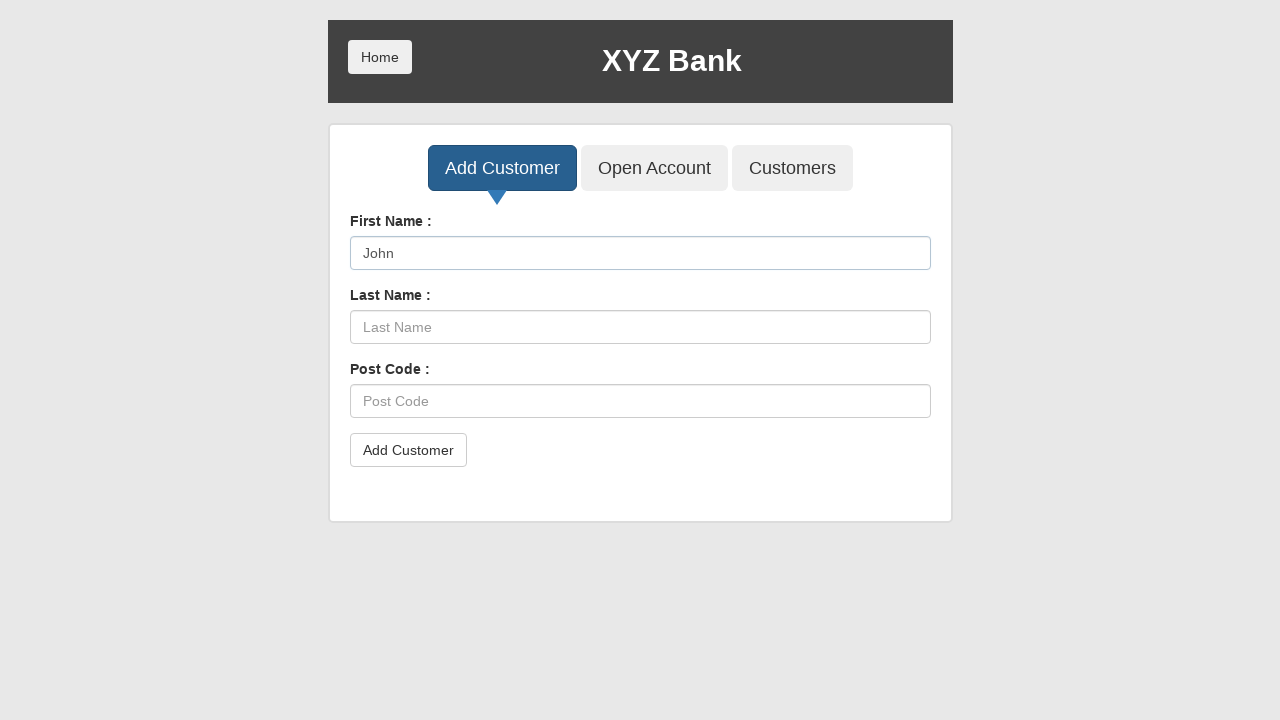

Filled last name field with 'Mensah' on input[placeholder='Last Name']
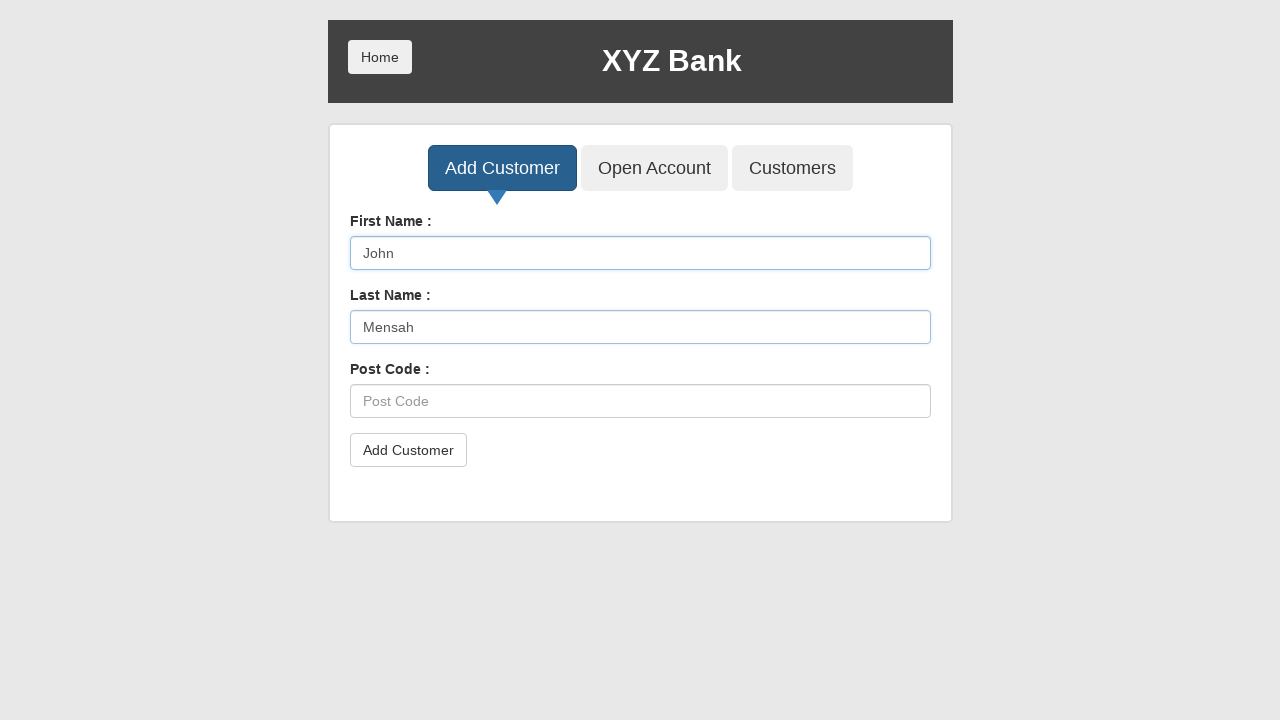

Filled post code field with '325' on input[placeholder='Post Code']
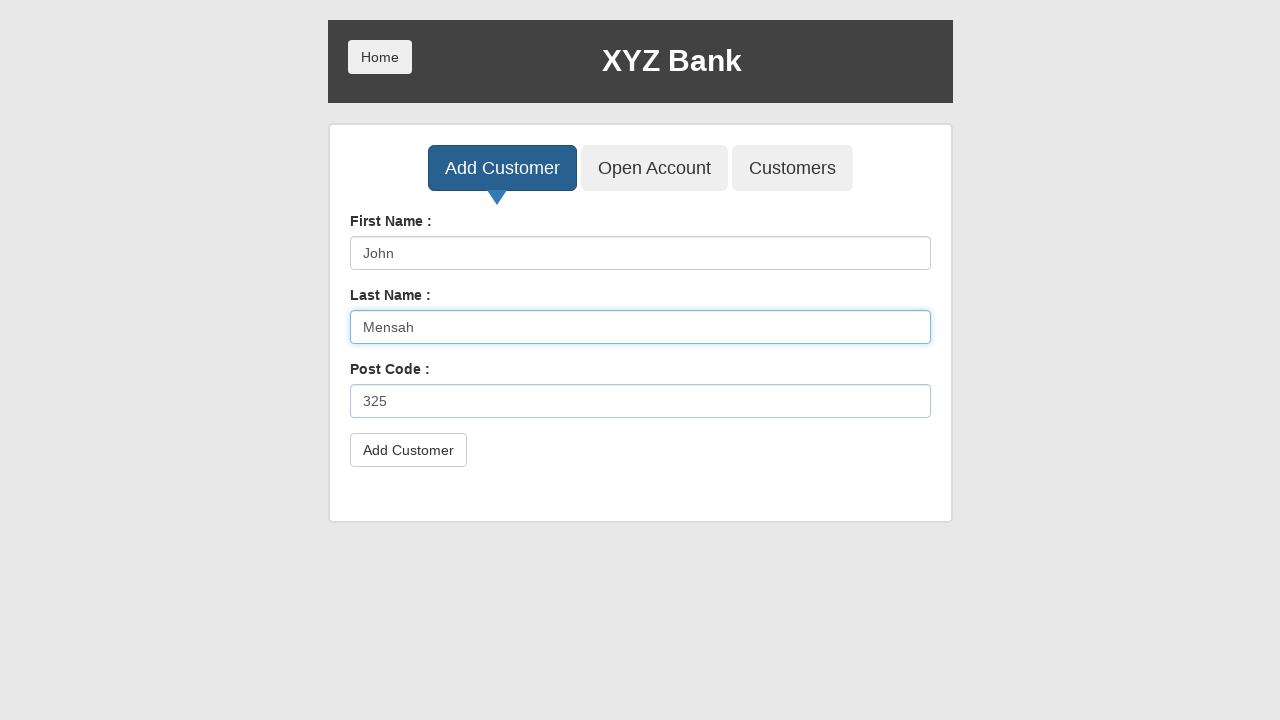

Clicked submit button to add new customer at (408, 450) on button[type='submit']
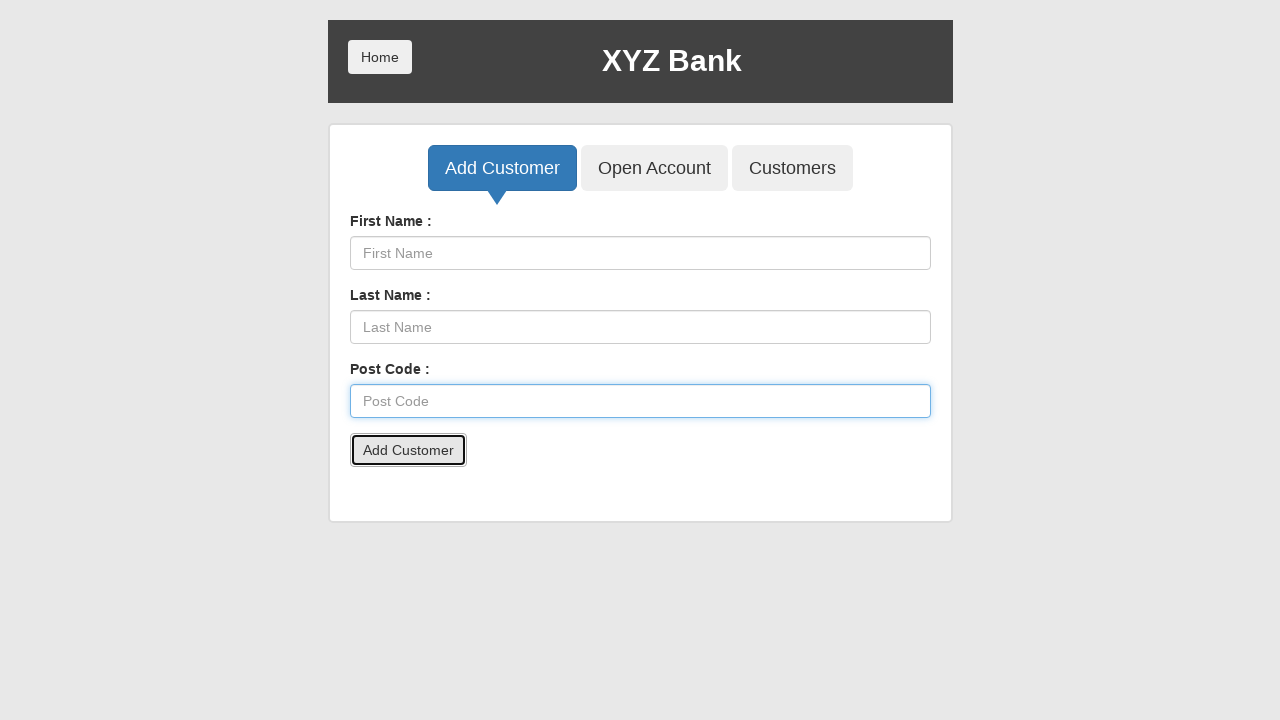

Handled and accepted confirmation dialog
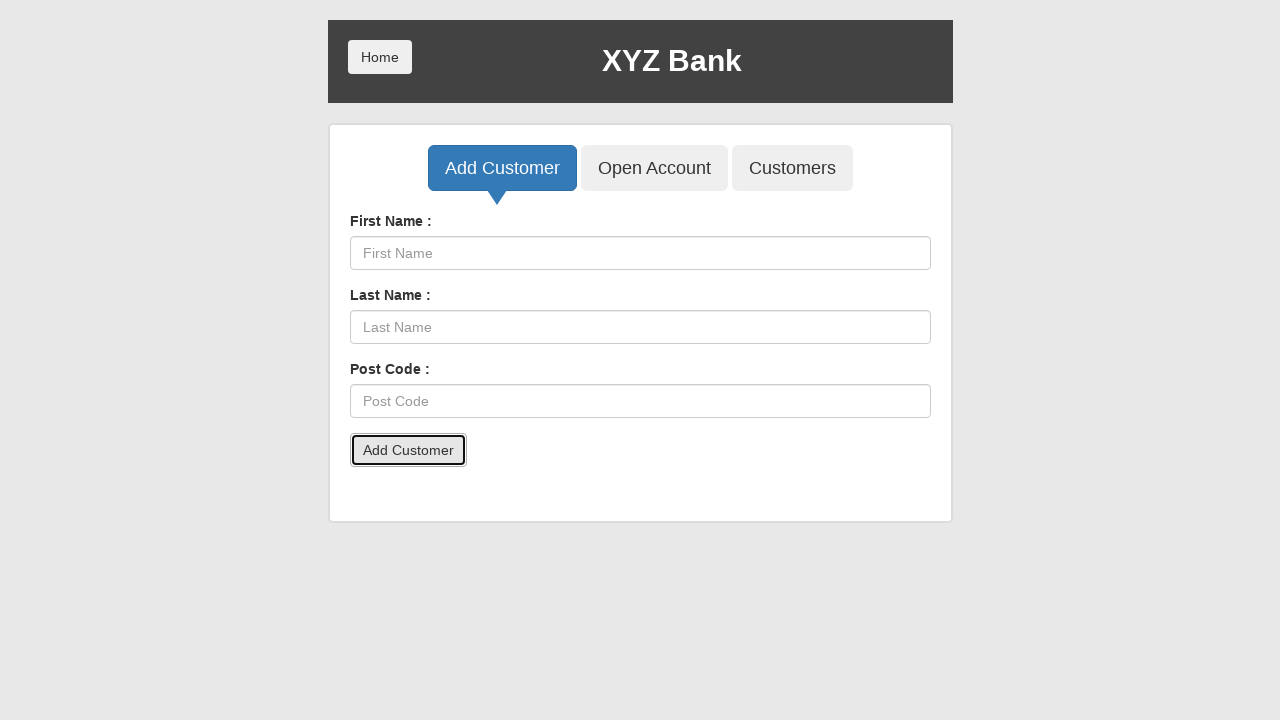

Waited 500ms for page to update after customer addition
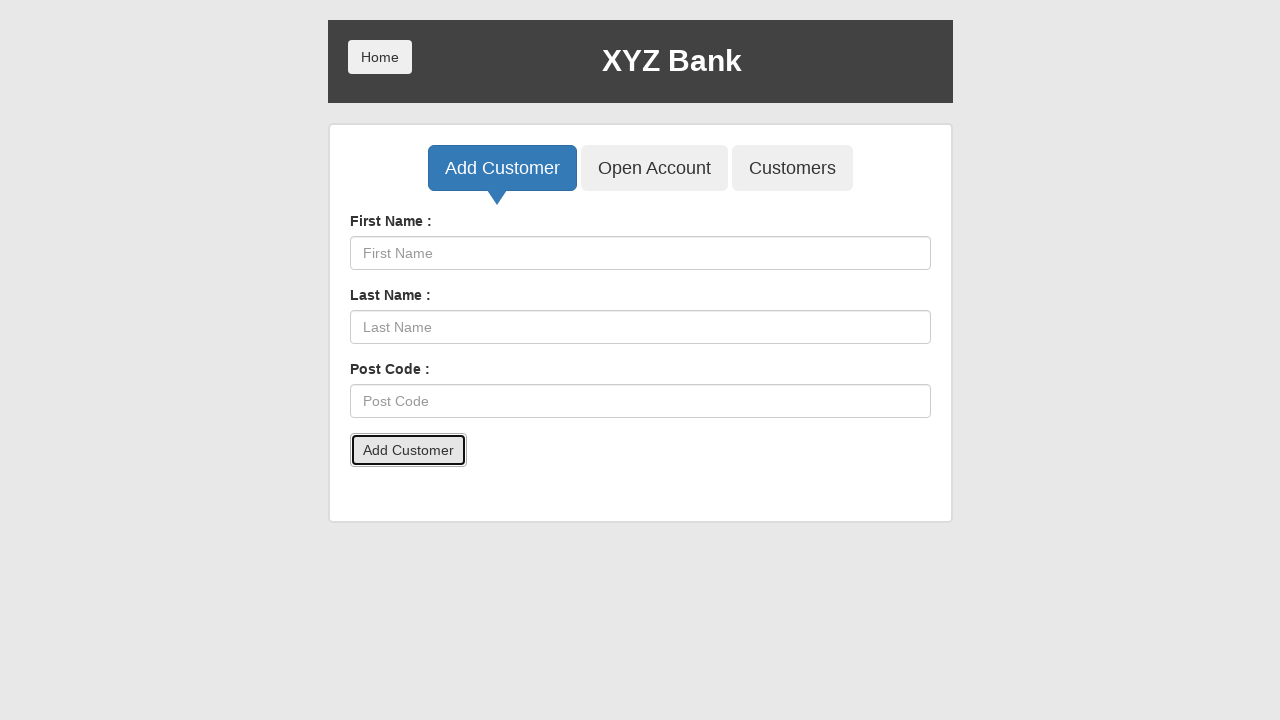

Clicked Customers button to view customer list at (792, 168) on xpath=//button[normalize-space()='Customers']
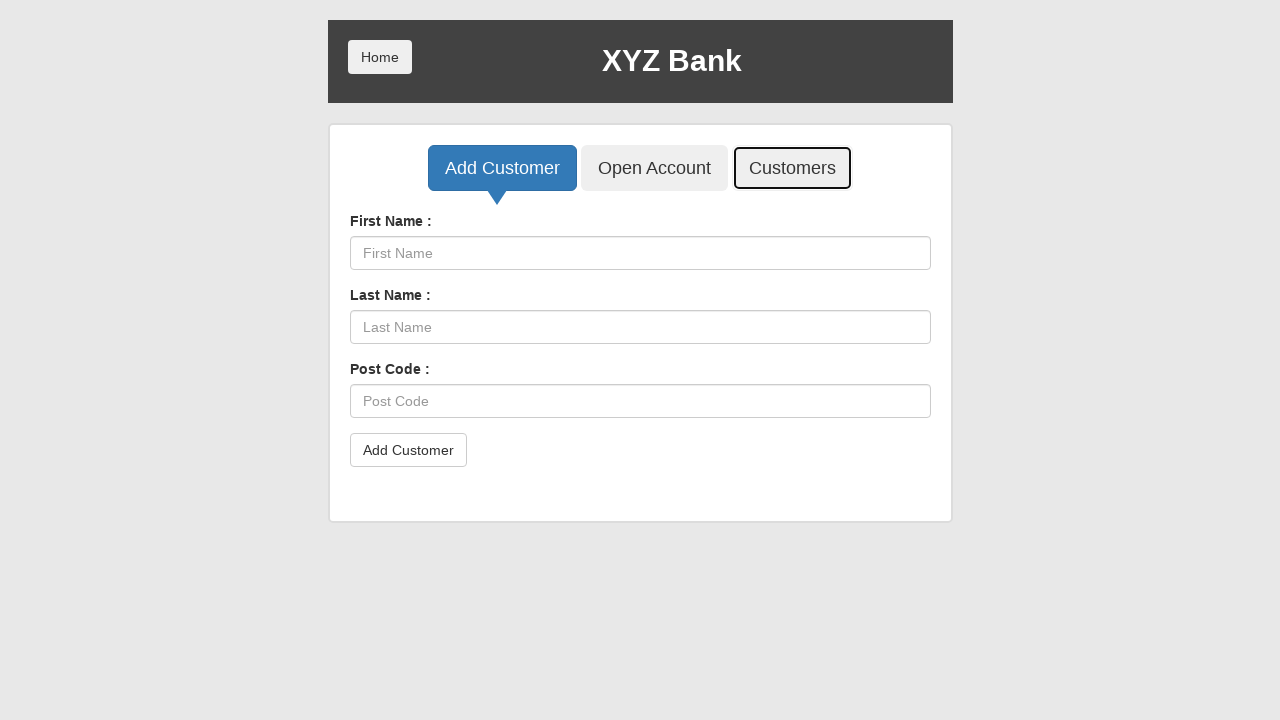

Filled search field with 'john' to find newly added customer on input[placeholder='Search Customer']
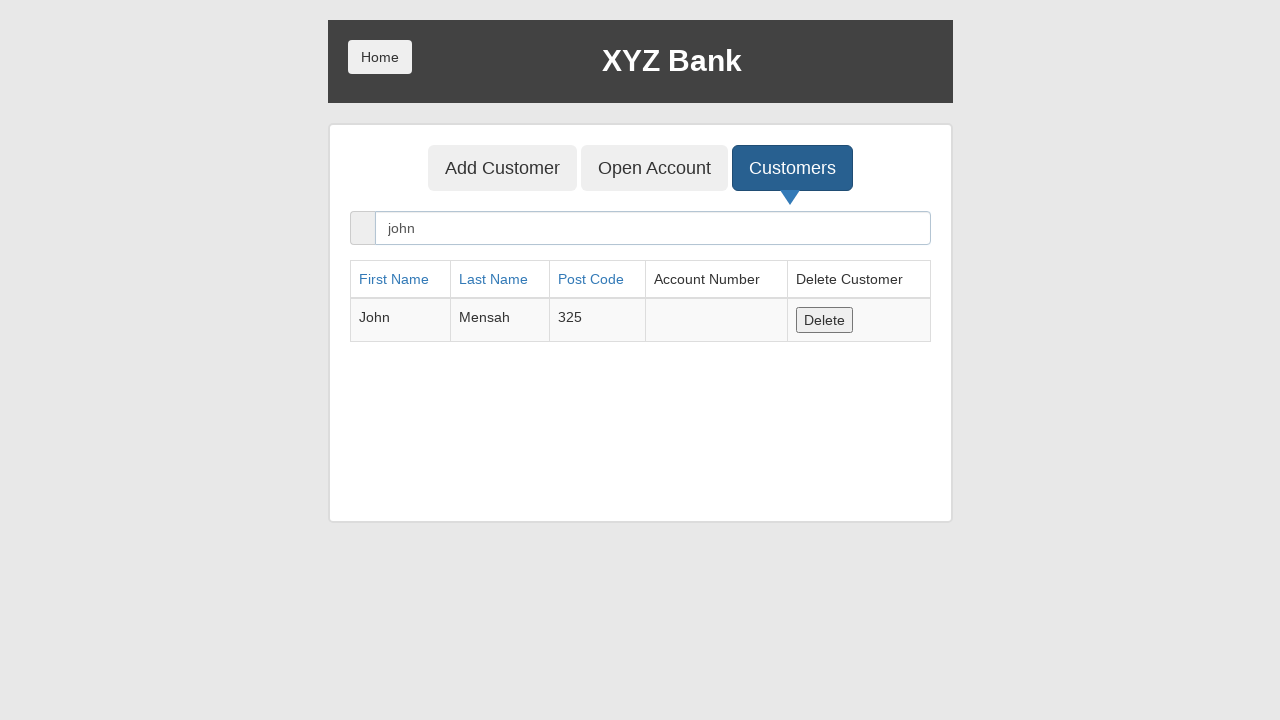

Located first customer name in table
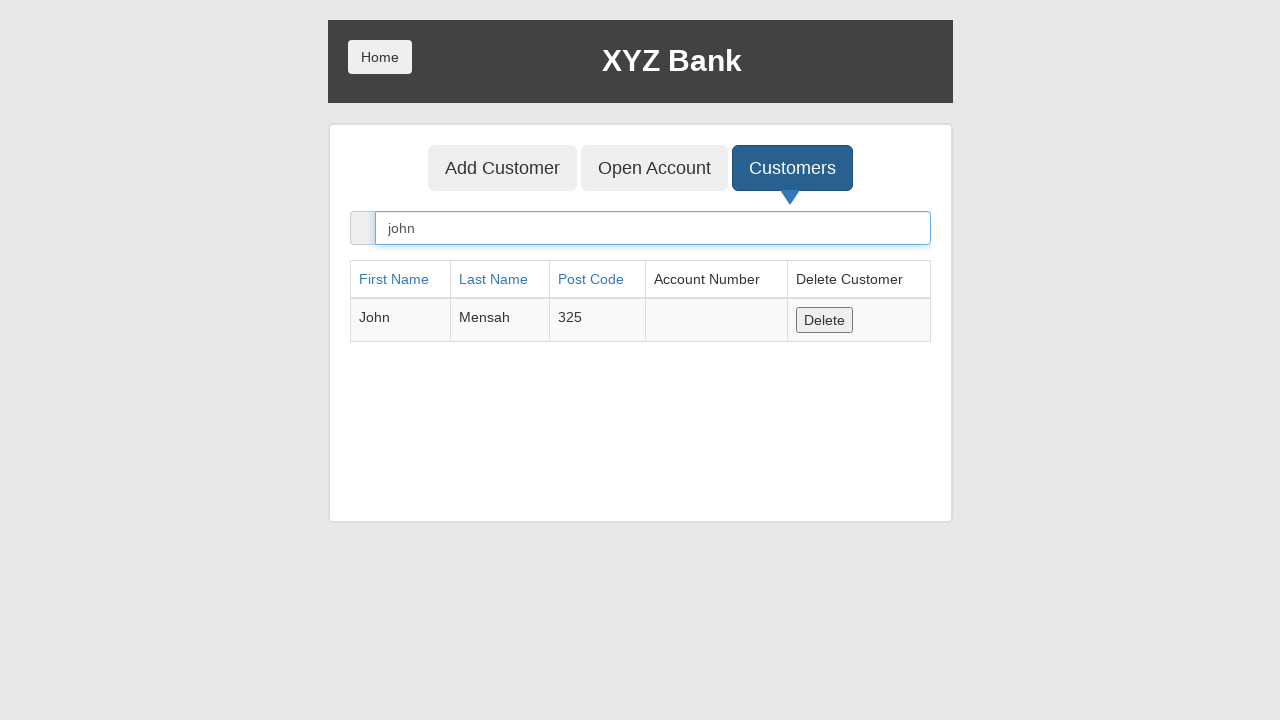

Verified that customer 'John' appears in the customer list
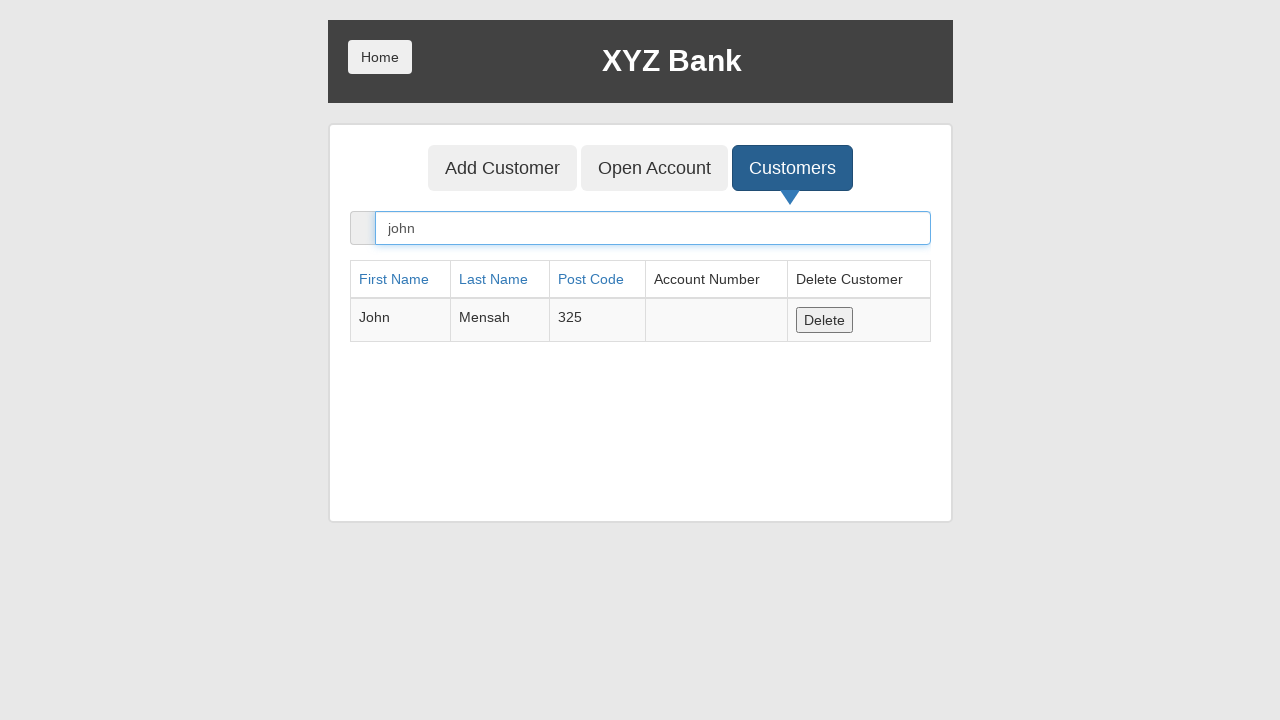

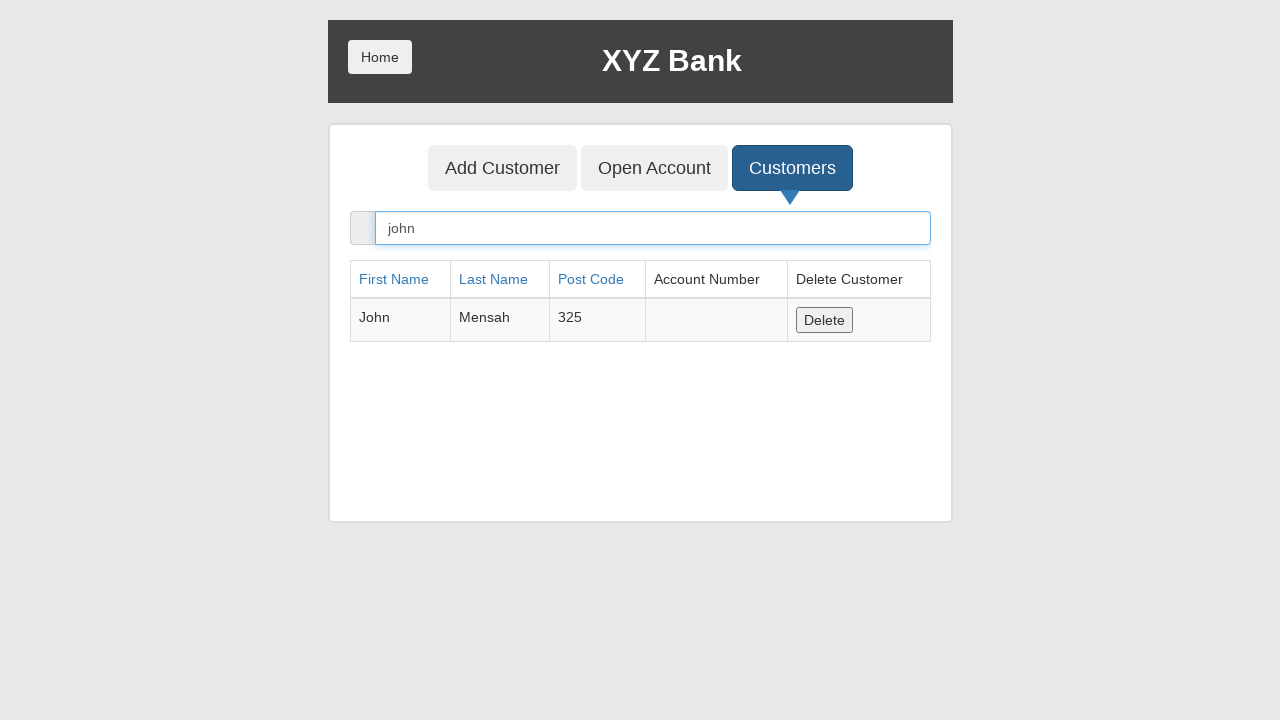